Navigates to the Applitools demo application, views the login page, then clicks the login button to access the app page.

Starting URL: https://demo.applitools.com/

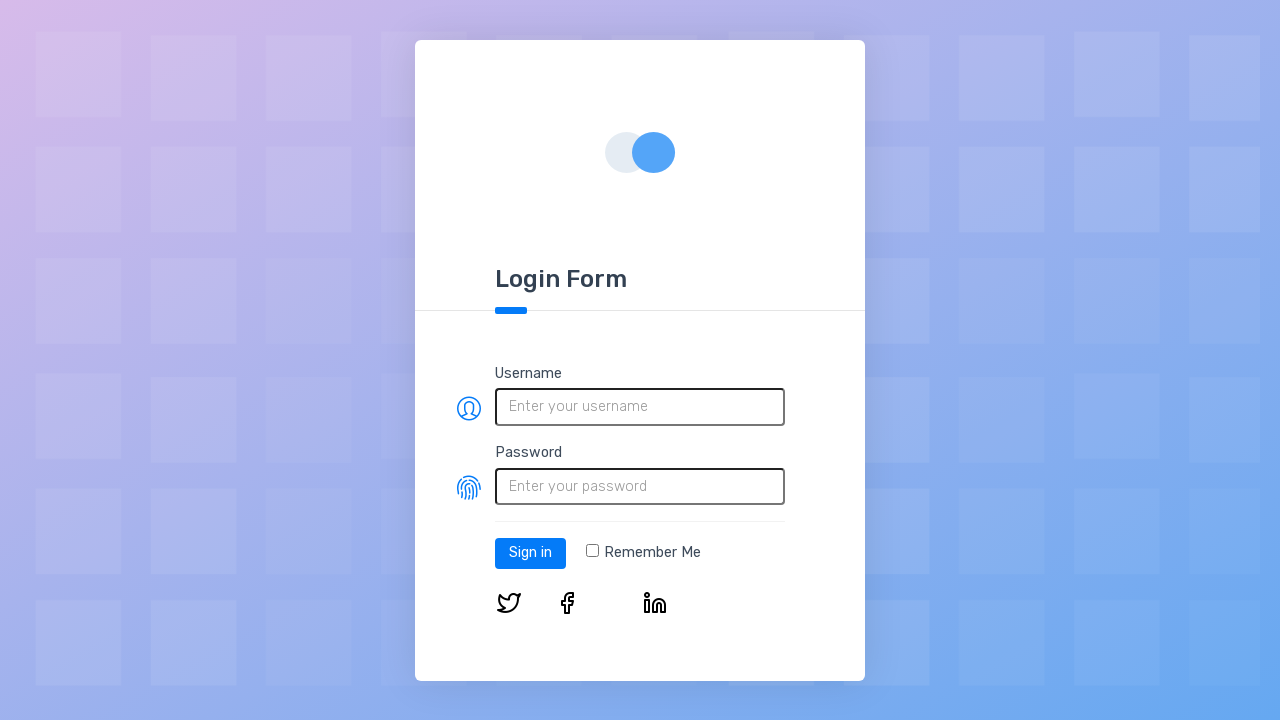

Navigated to Applitools demo application
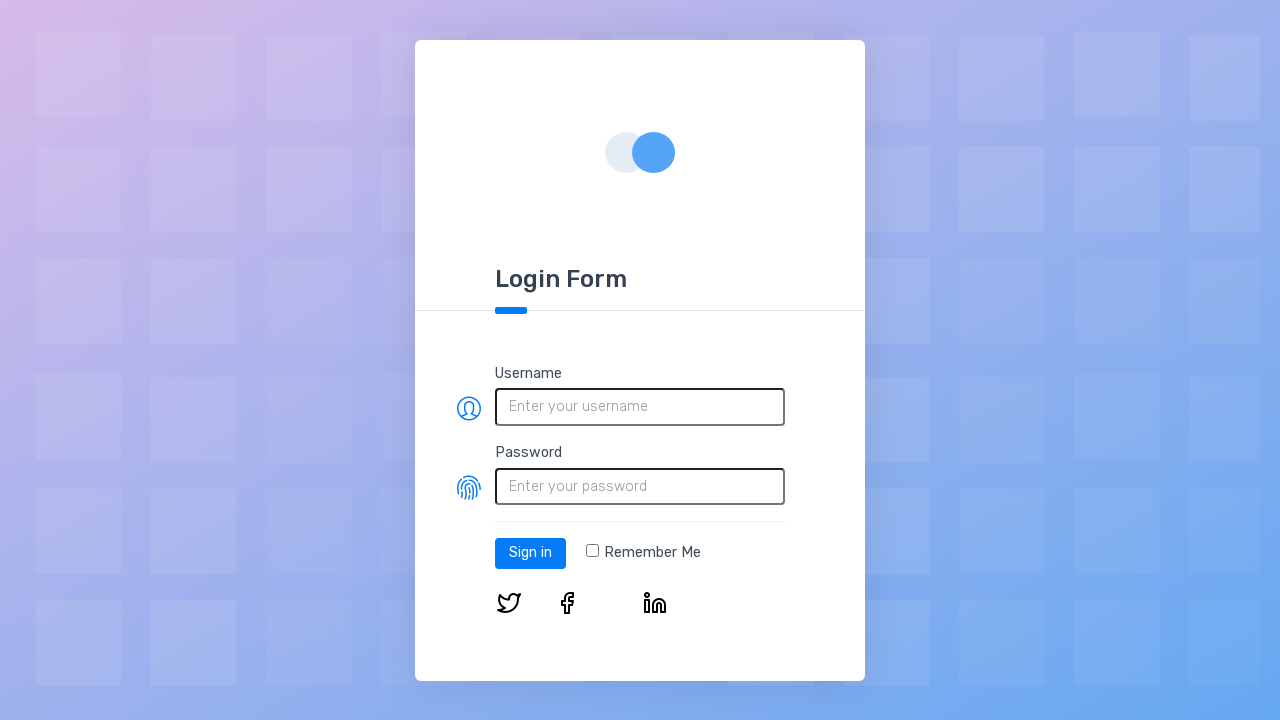

Login page loaded - login button visible
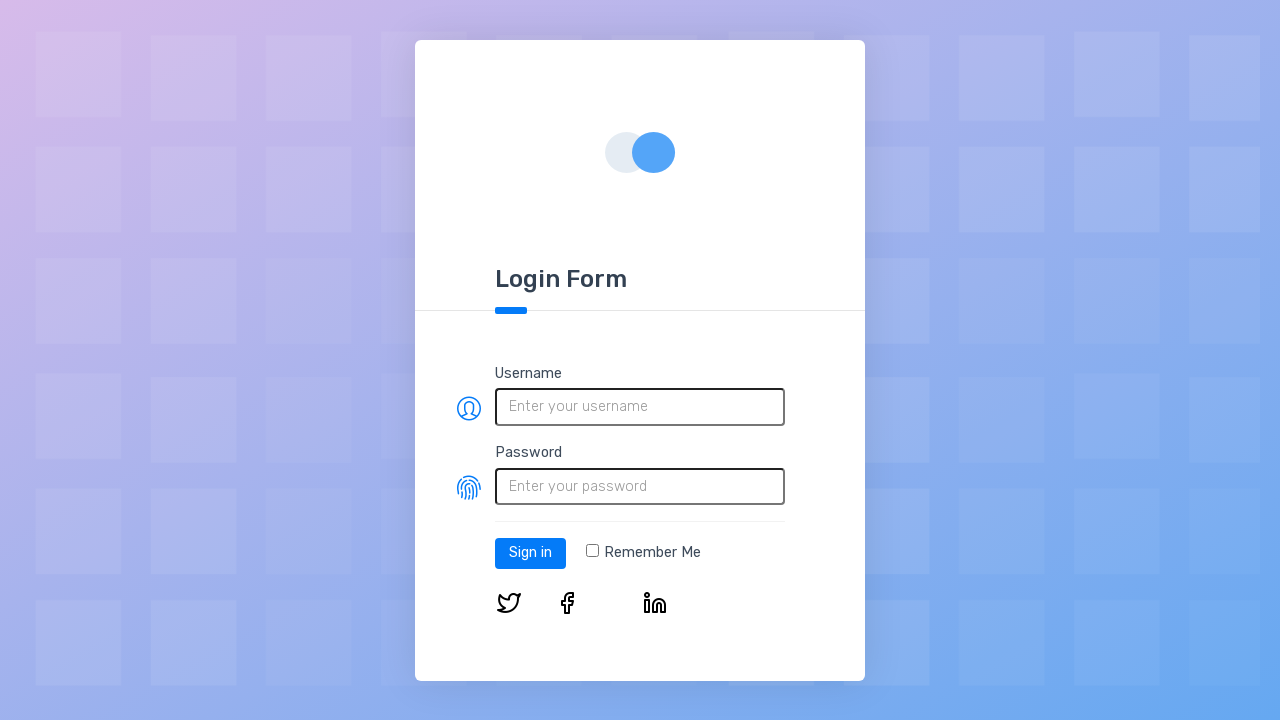

Clicked login button to access app page at (530, 553) on #log-in
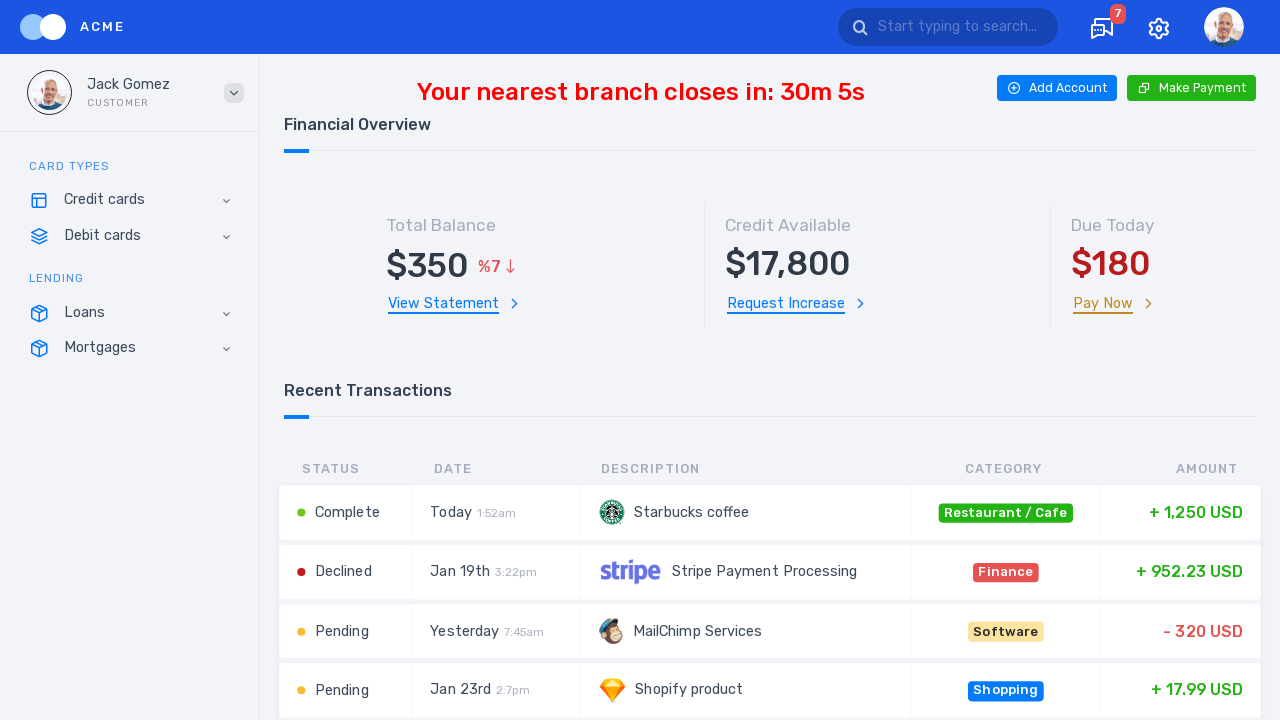

App page loaded after successful login
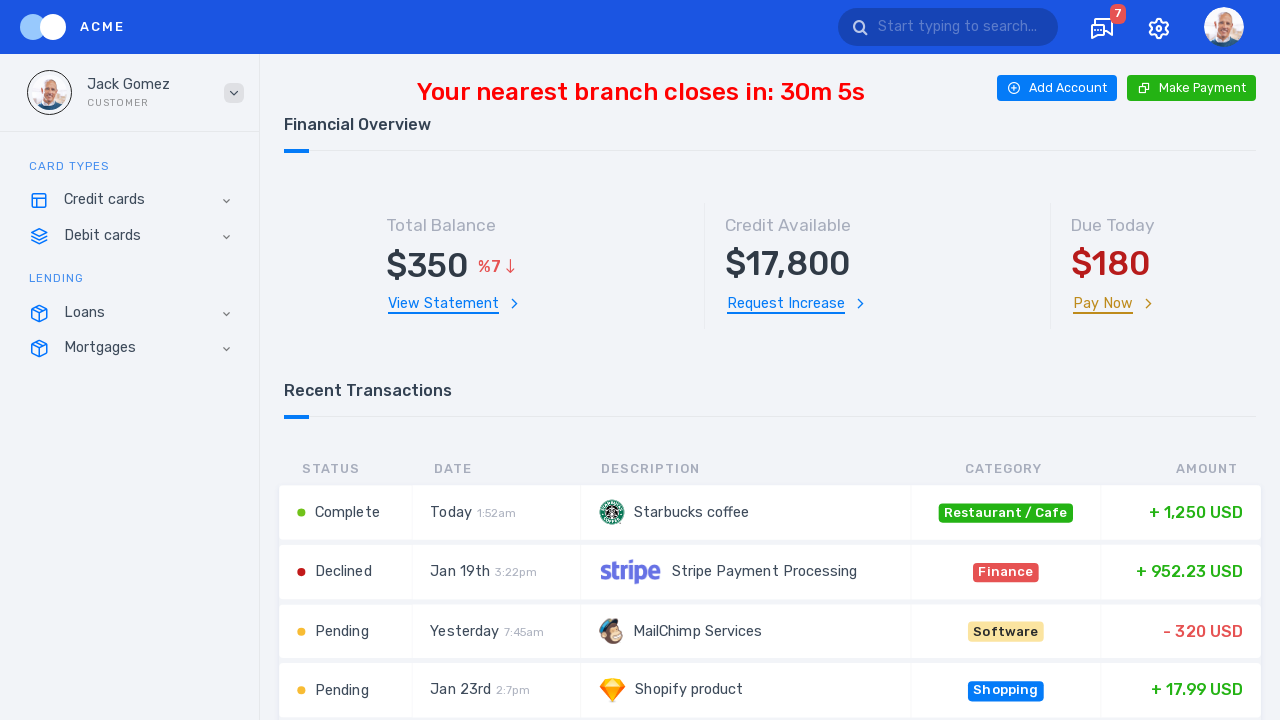

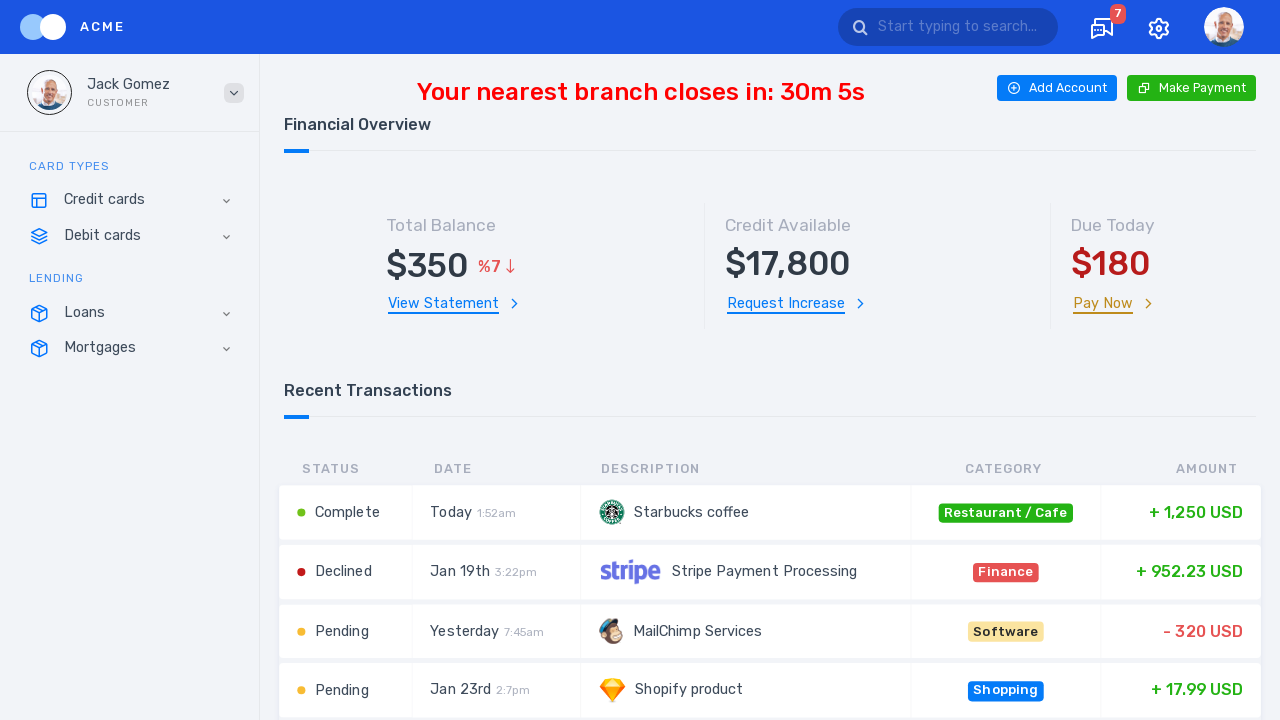